Tests ZIP code validation with special symbols, expecting an error message for invalid input

Starting URL: https://www.sharelane.com/cgi-bin/register.py

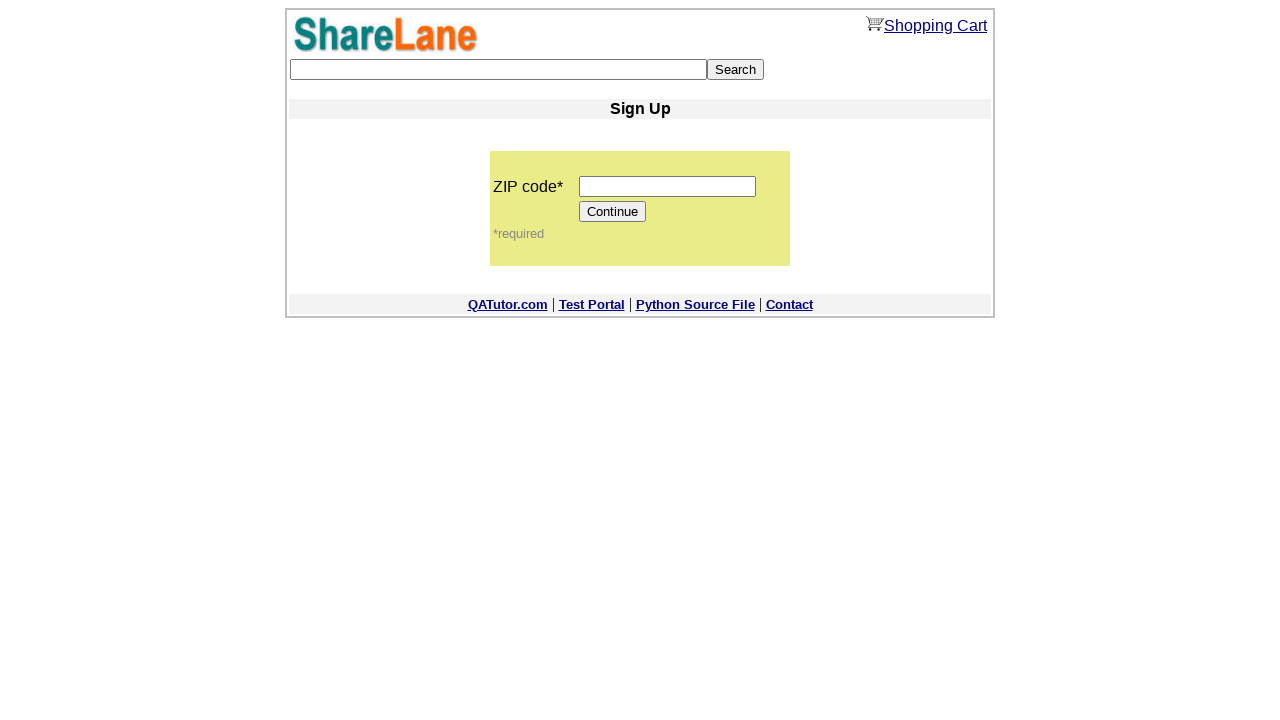

Filled ZIP code field with special symbols '-+- "[]' on input[name='zip_code']
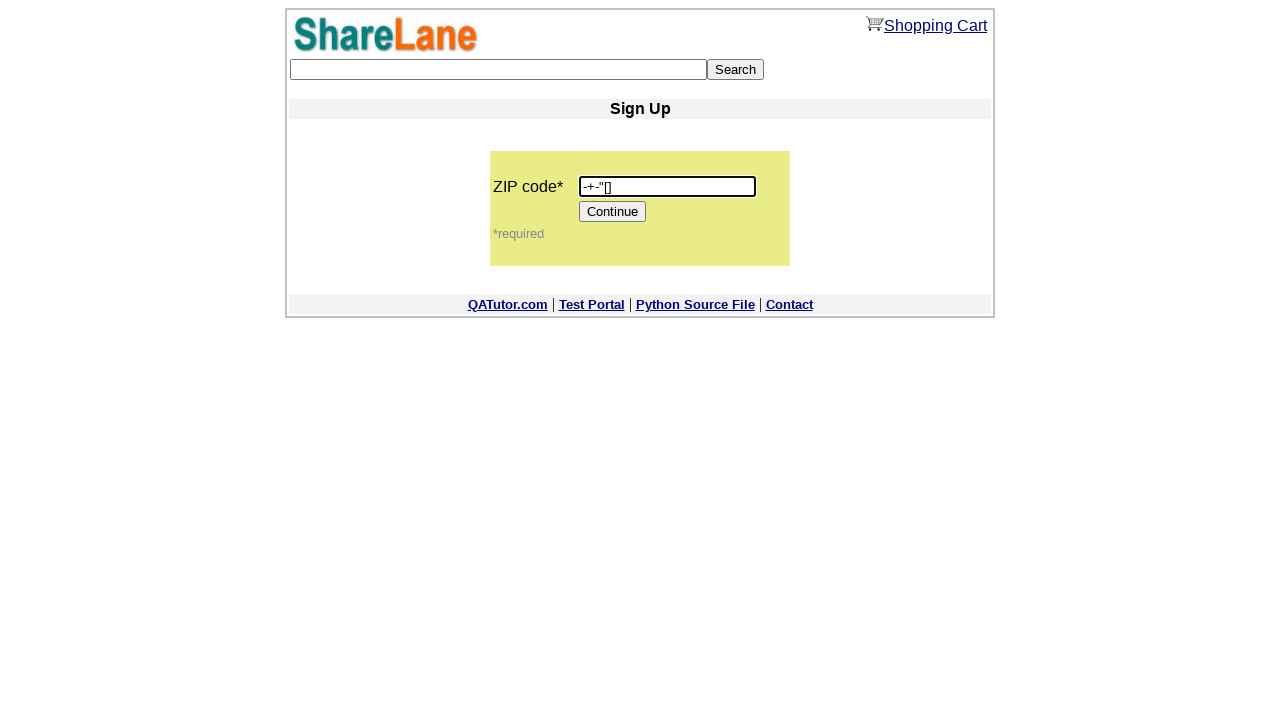

Clicked Continue button to submit ZIP code with special symbols at (613, 212) on [value='Continue']
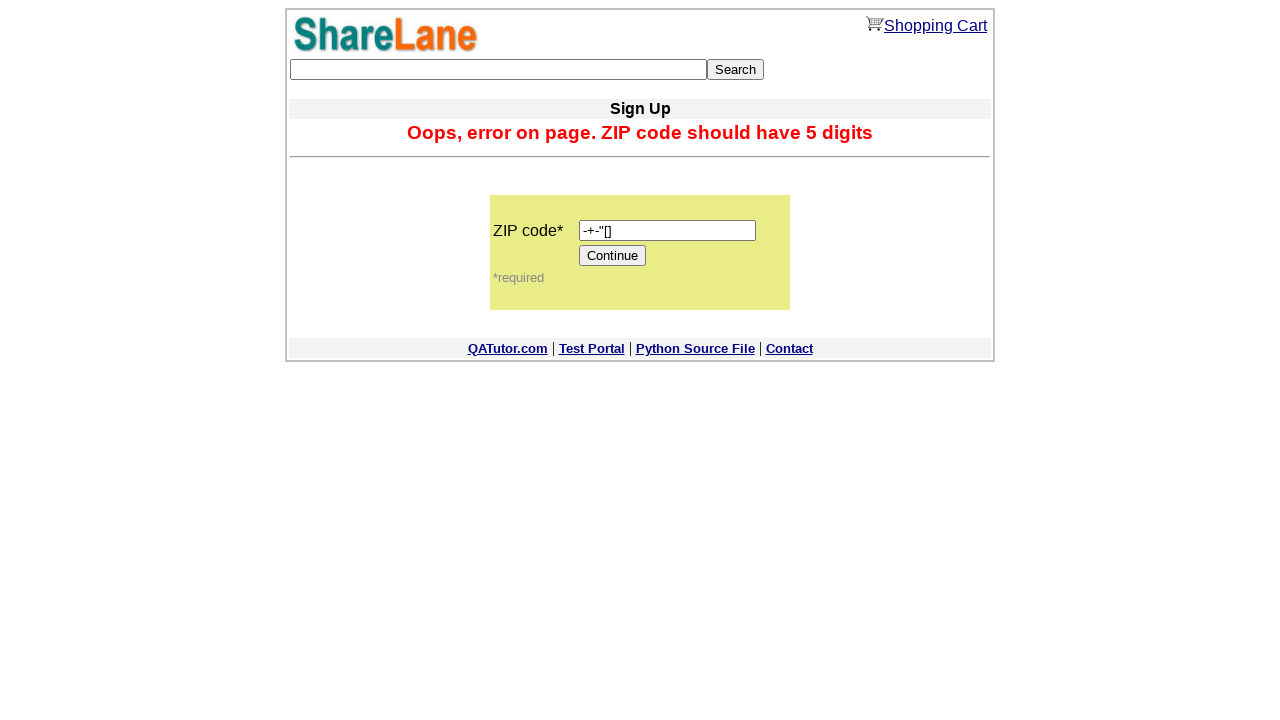

Error message appeared, validating ZIP code with special symbols is rejected
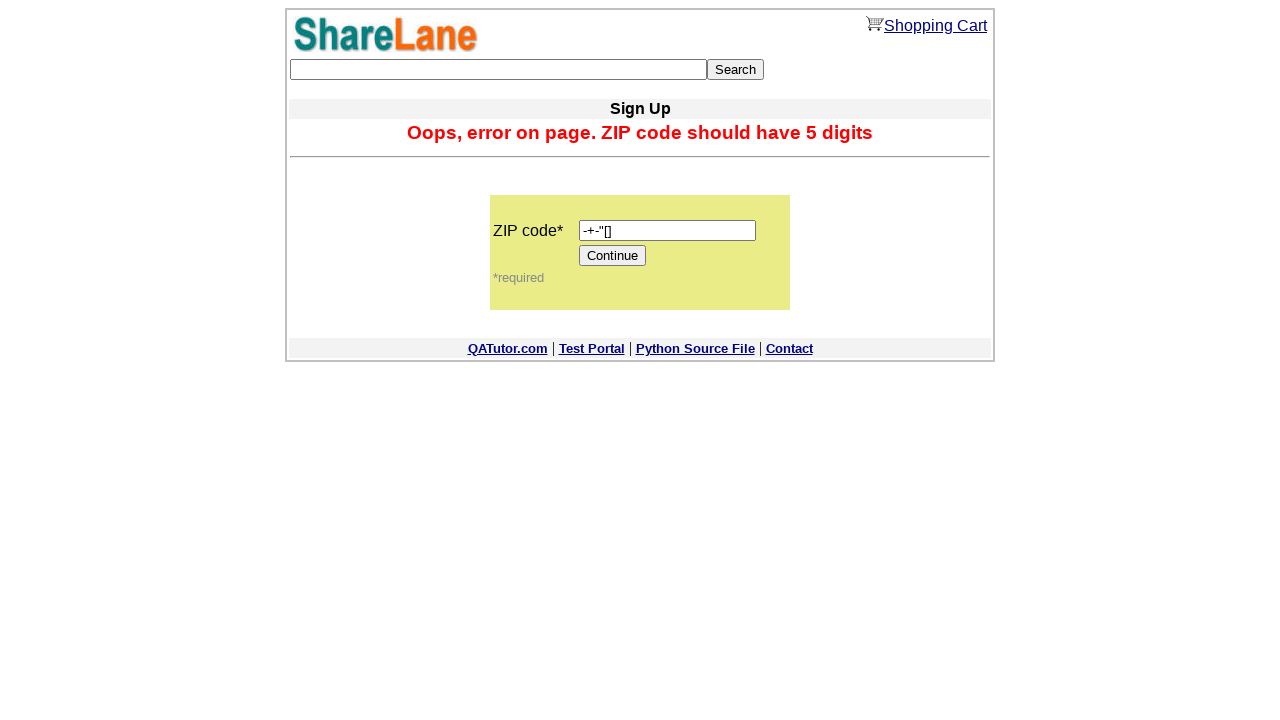

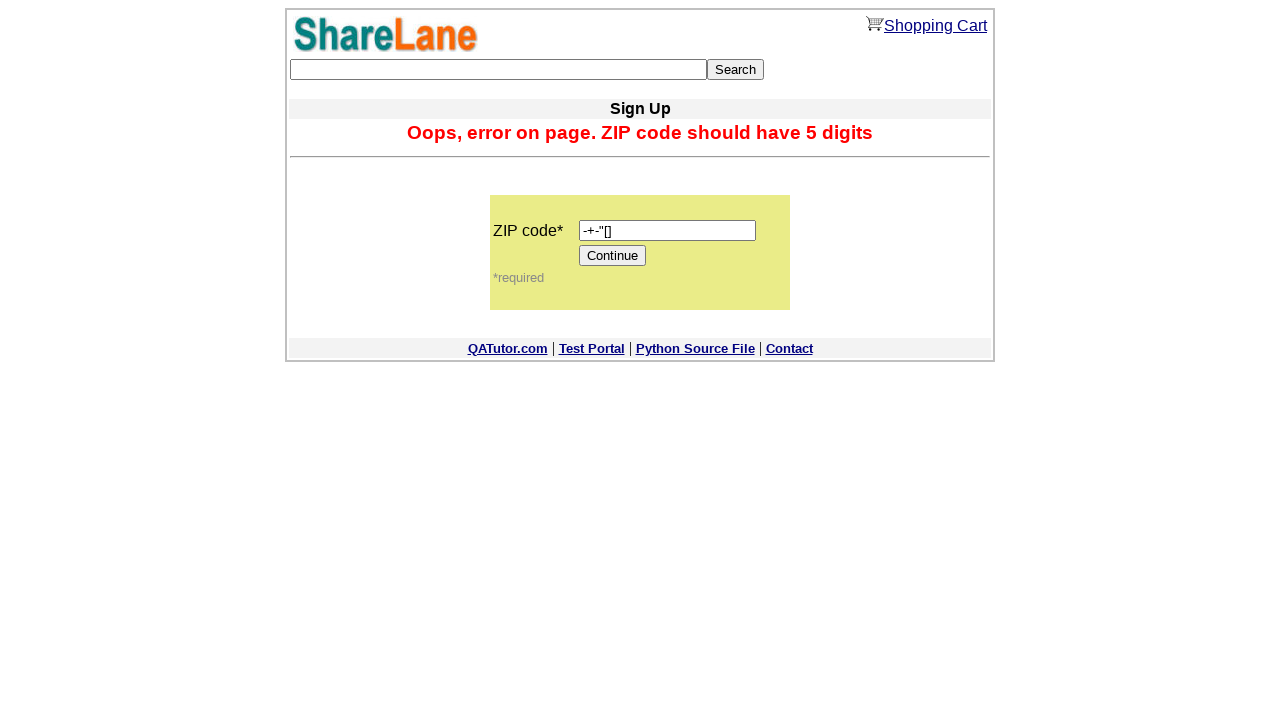